Tests that the 'complete all' checkbox updates state when individual items are completed or cleared

Starting URL: https://demo.playwright.dev/todomvc

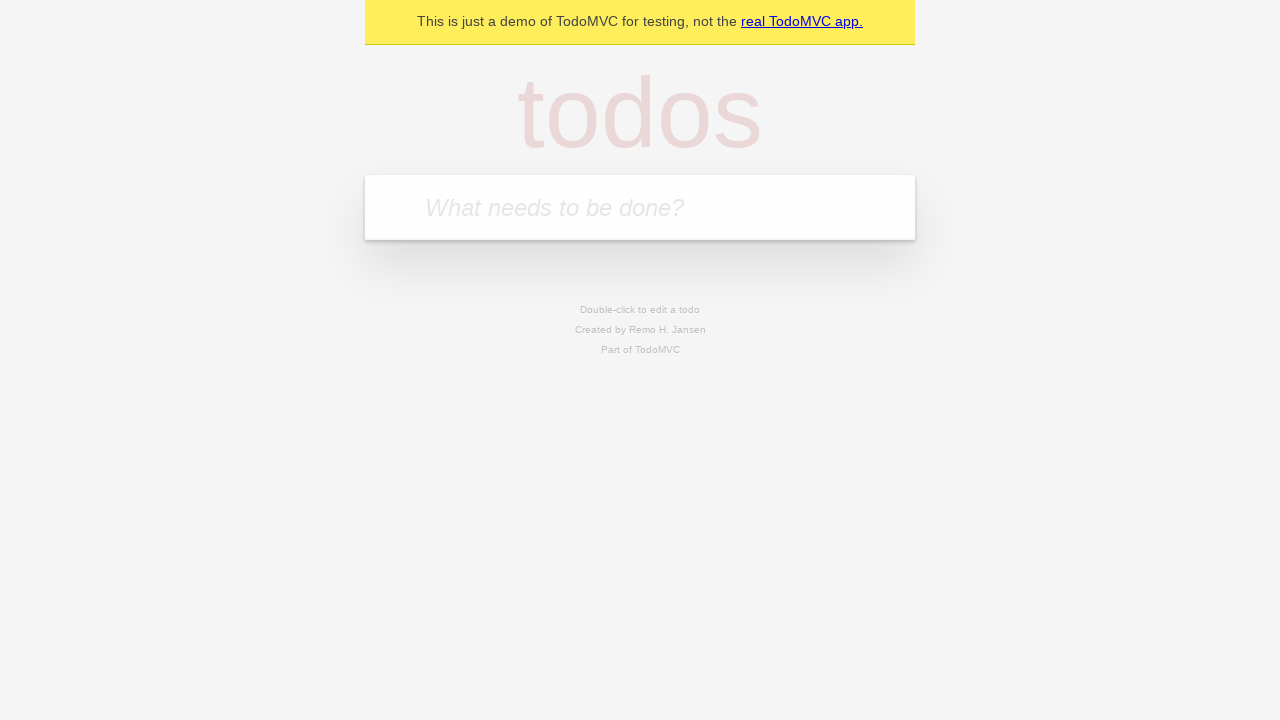

Filled todo input with 'buy some cheese' on internal:attr=[placeholder="What needs to be done?"i]
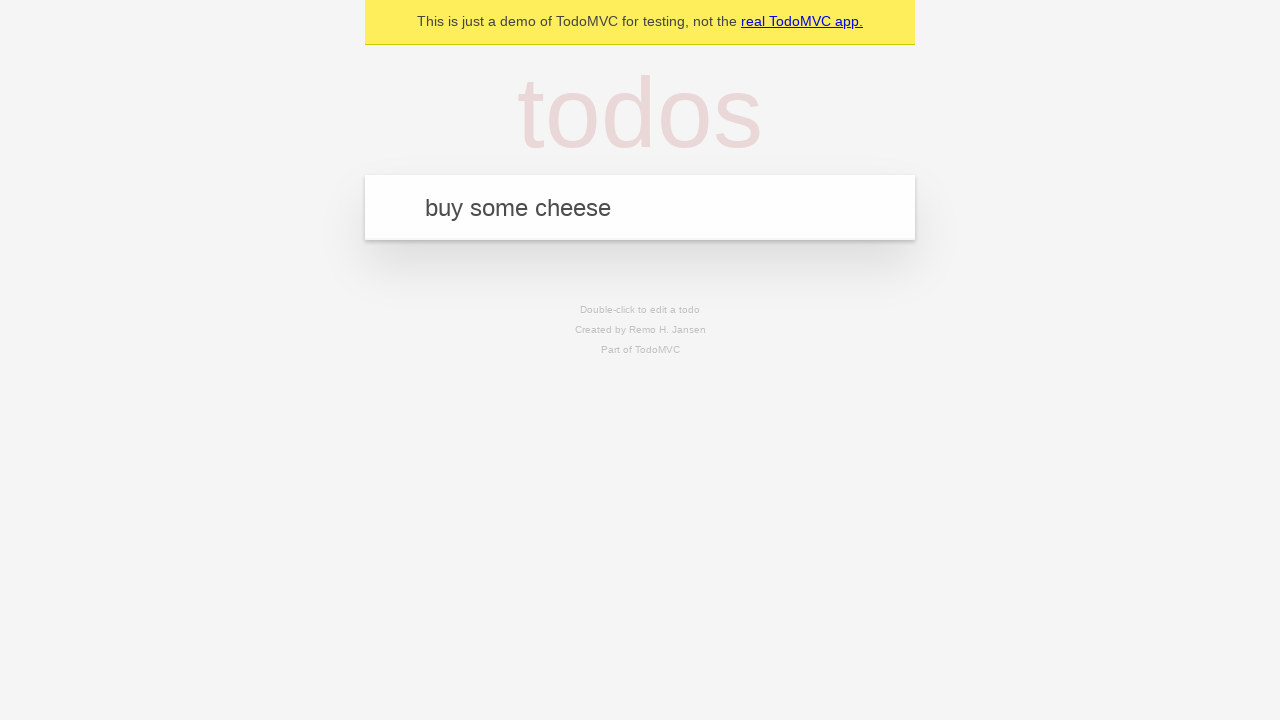

Pressed Enter to create first todo item on internal:attr=[placeholder="What needs to be done?"i]
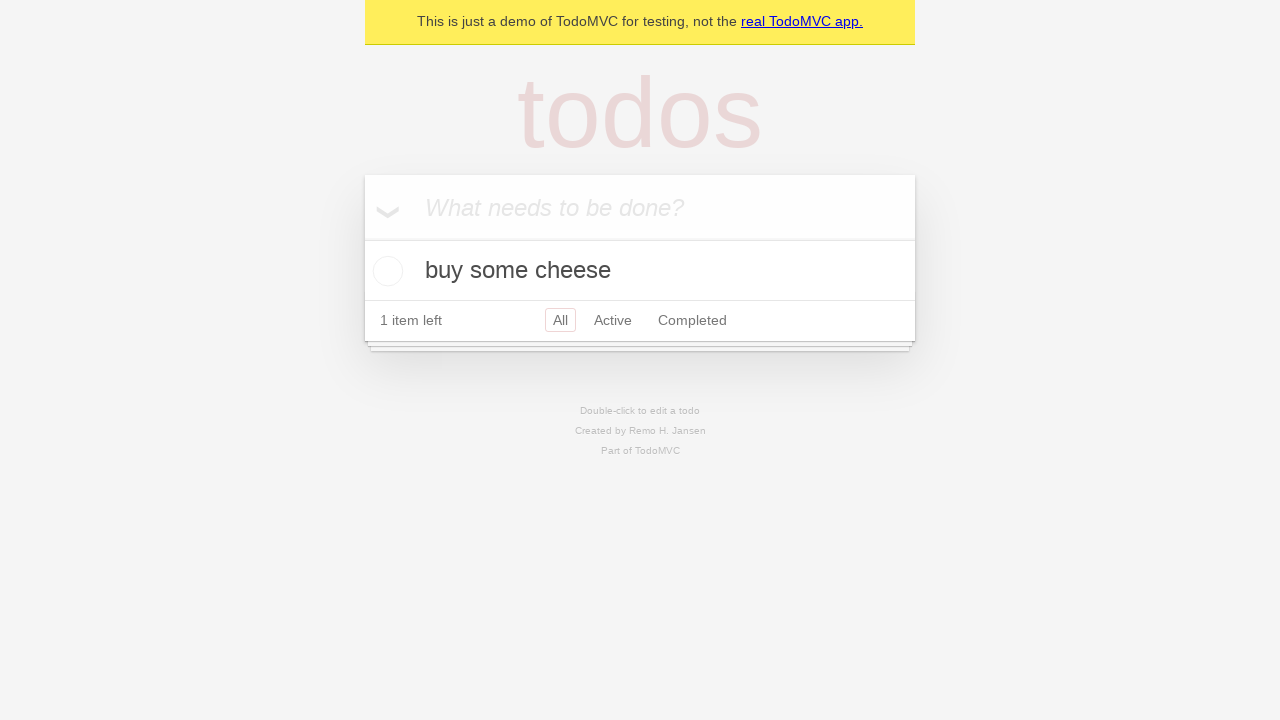

Filled todo input with 'feed the cat' on internal:attr=[placeholder="What needs to be done?"i]
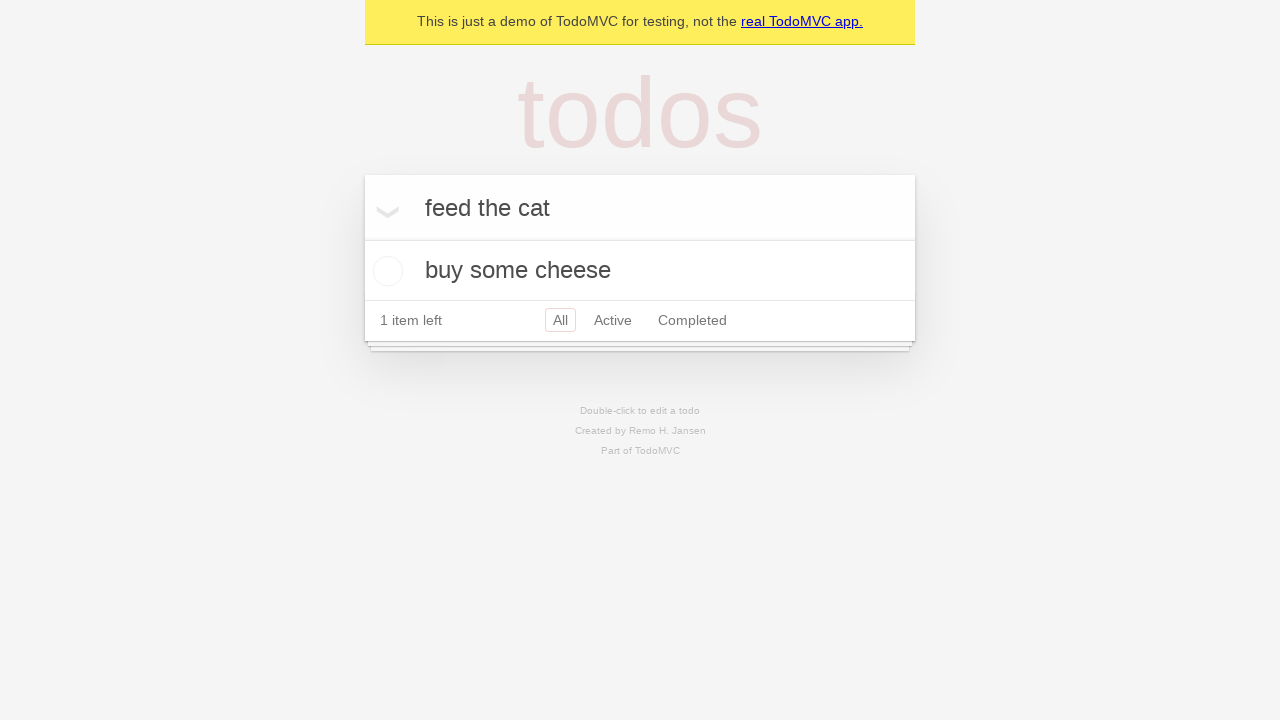

Pressed Enter to create second todo item on internal:attr=[placeholder="What needs to be done?"i]
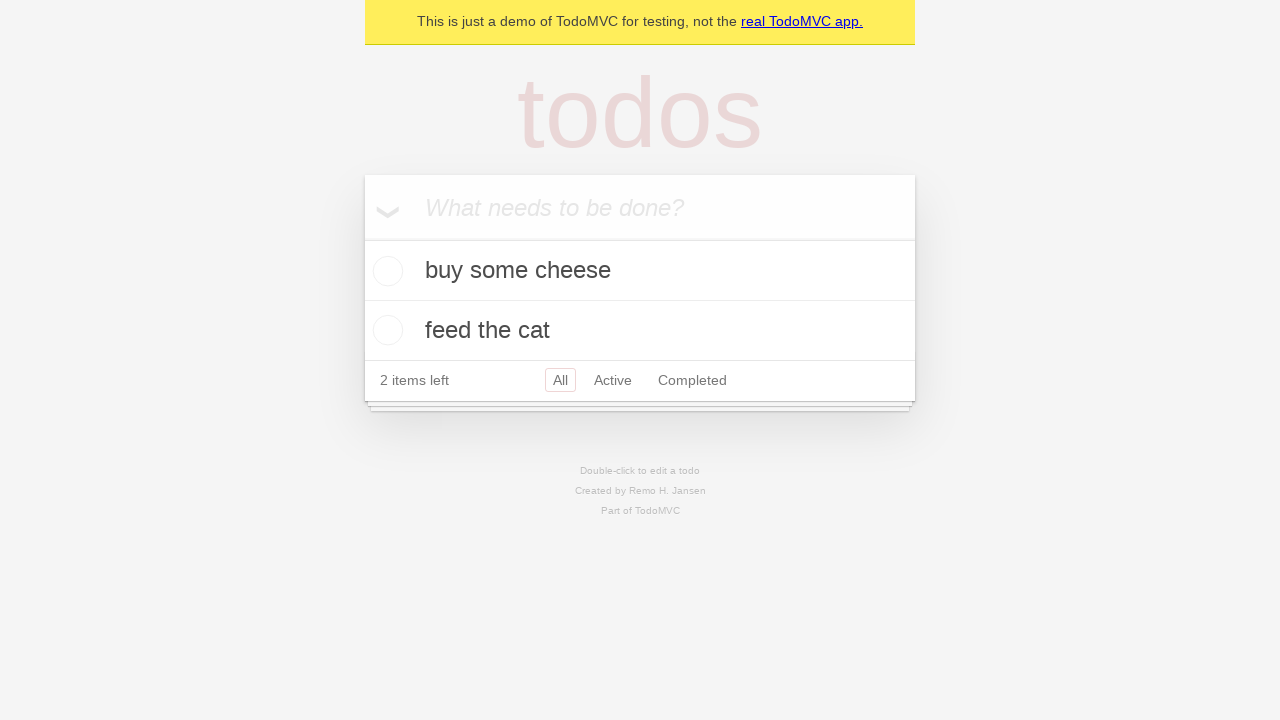

Filled todo input with 'book a doctors appointment' on internal:attr=[placeholder="What needs to be done?"i]
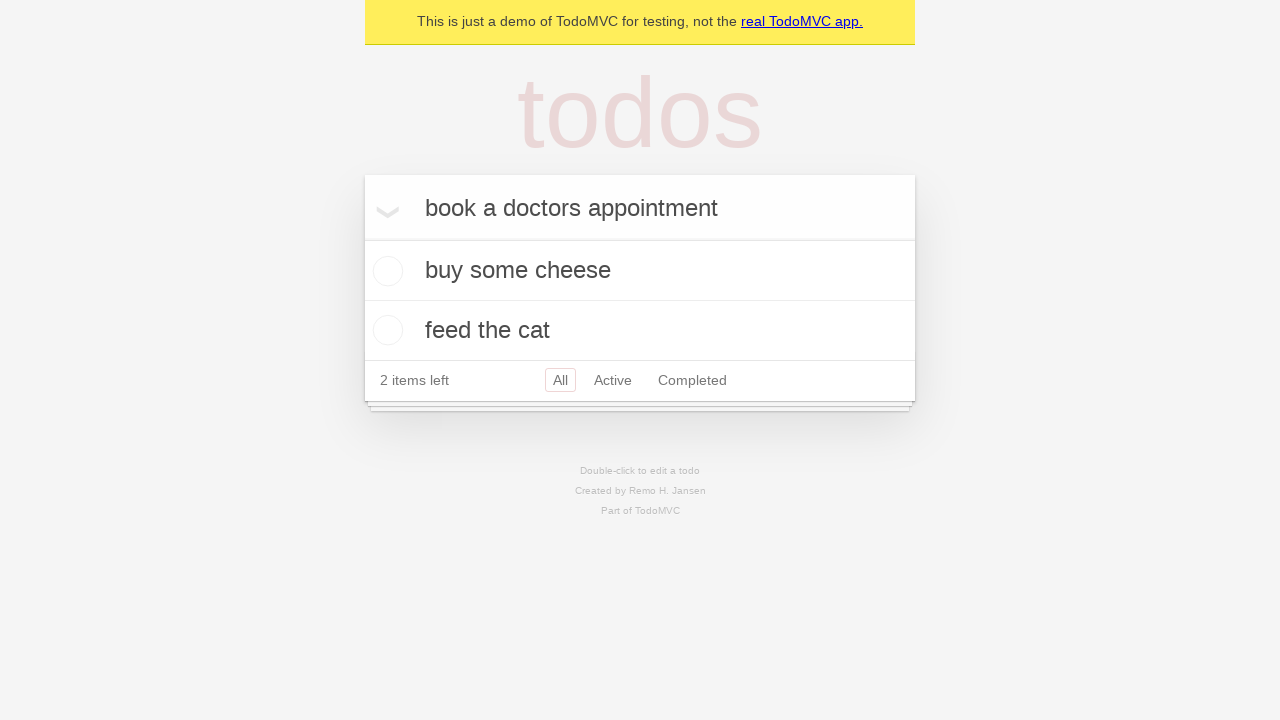

Pressed Enter to create third todo item on internal:attr=[placeholder="What needs to be done?"i]
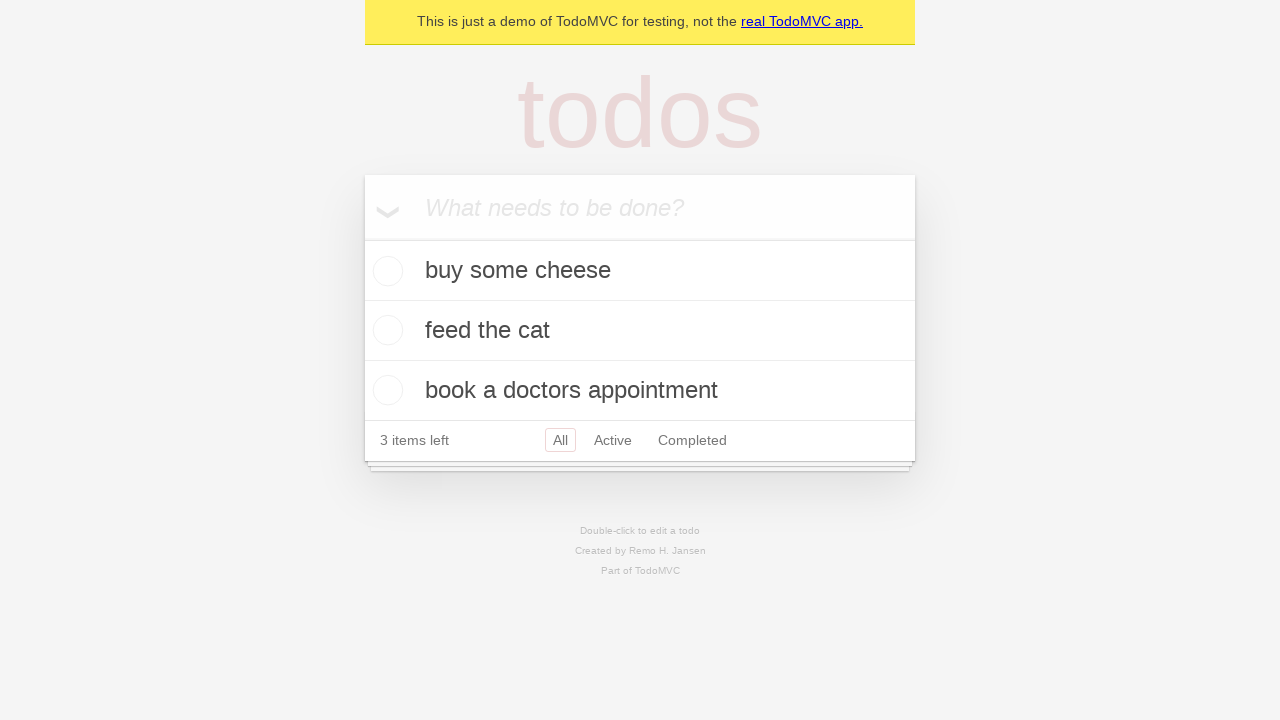

Checked 'Mark all as complete' checkbox to complete all items at (362, 238) on internal:label="Mark all as complete"i
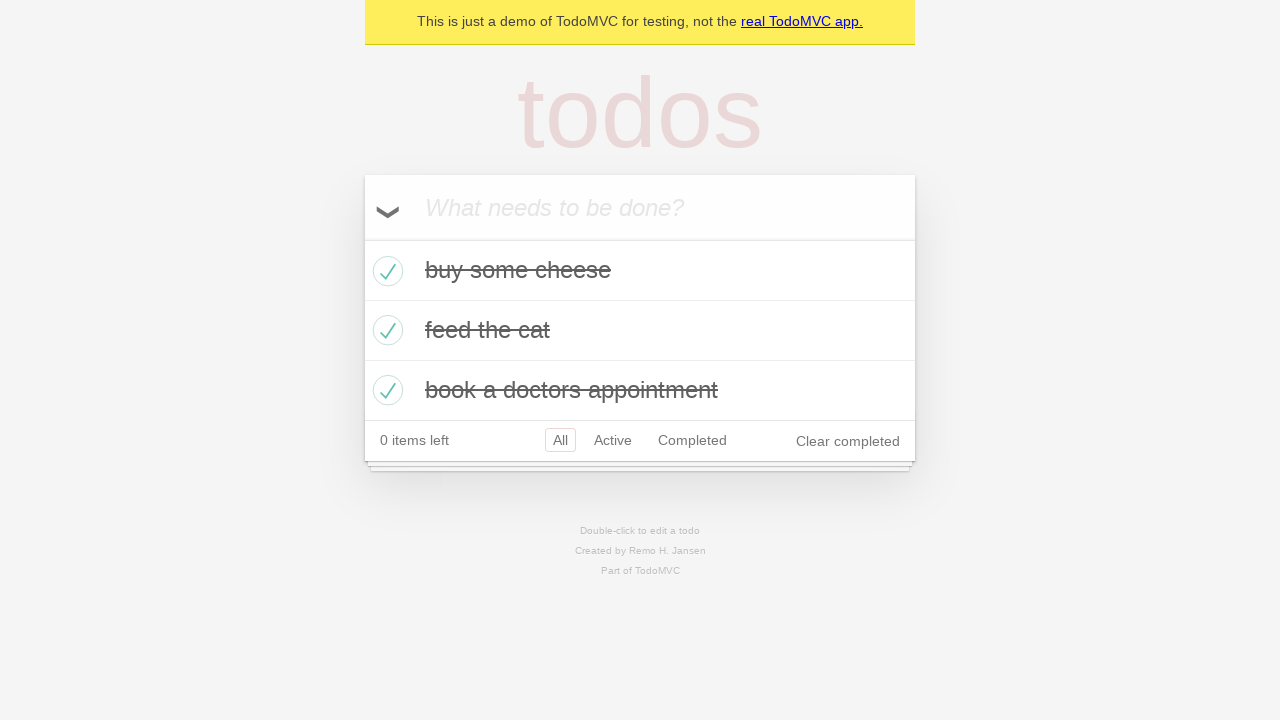

Unchecked first todo item at (385, 271) on internal:testid=[data-testid="todo-item"s] >> nth=0 >> internal:role=checkbox
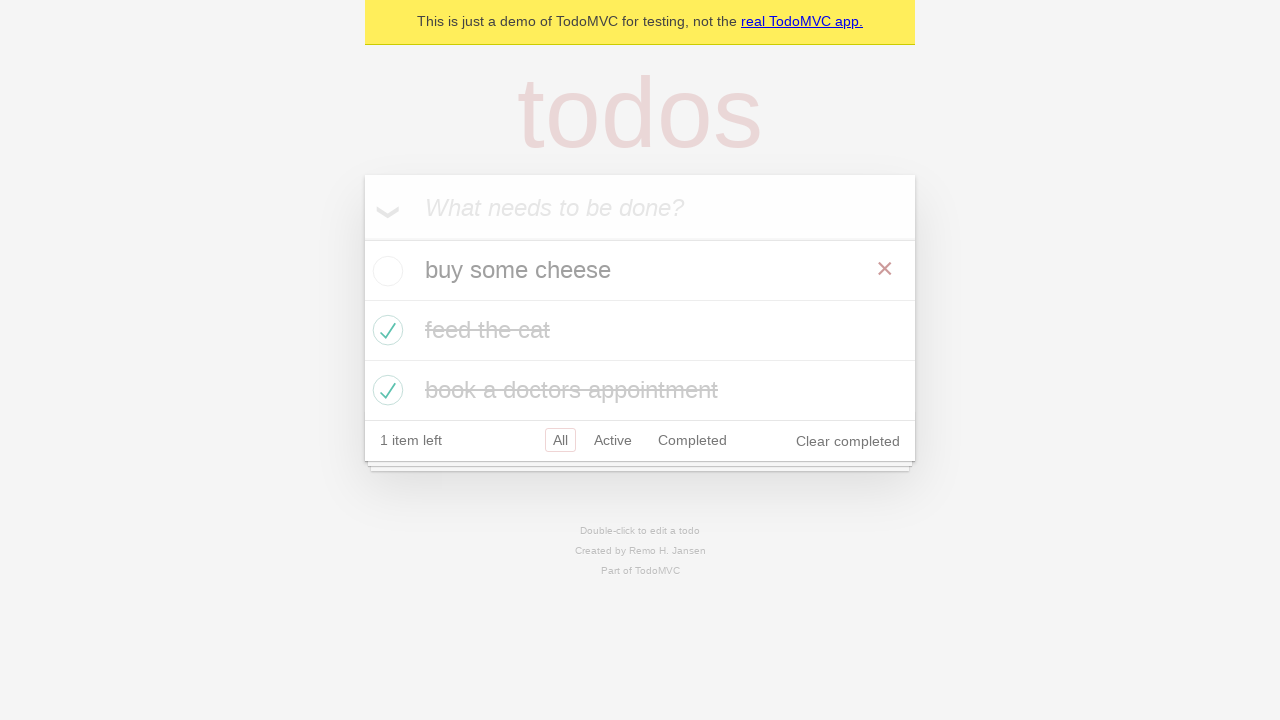

Checked first todo item again at (385, 271) on internal:testid=[data-testid="todo-item"s] >> nth=0 >> internal:role=checkbox
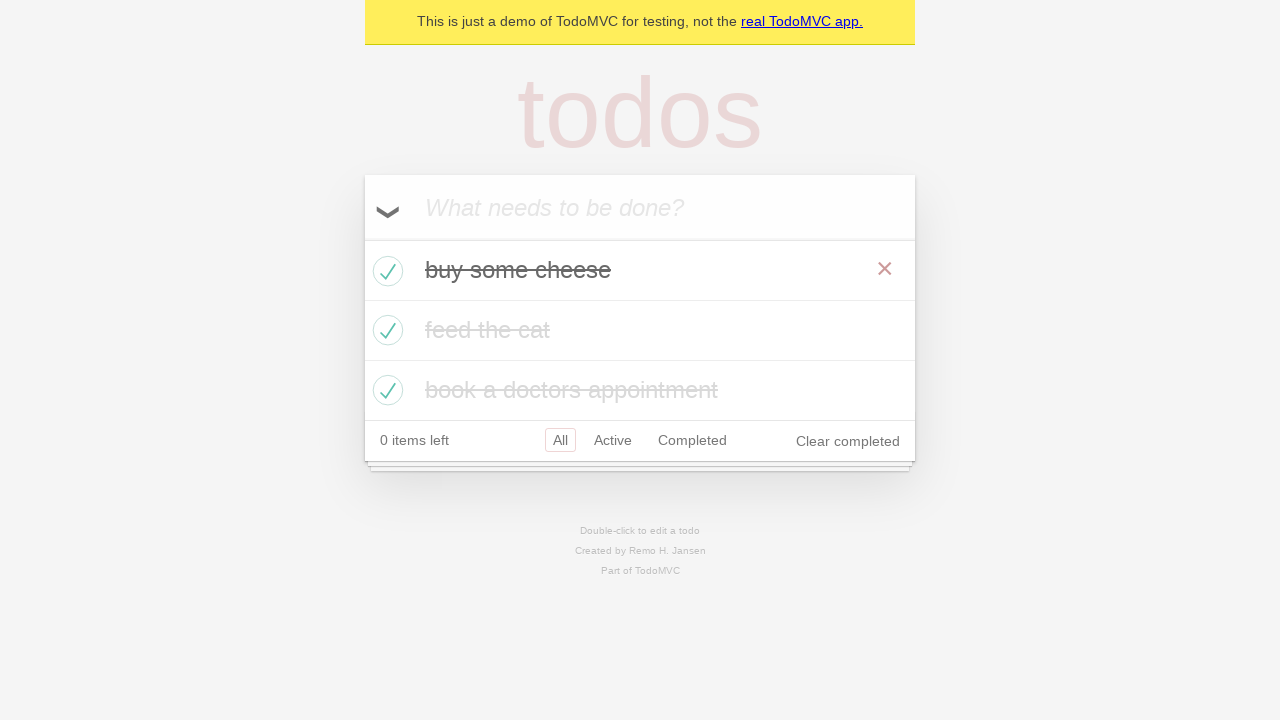

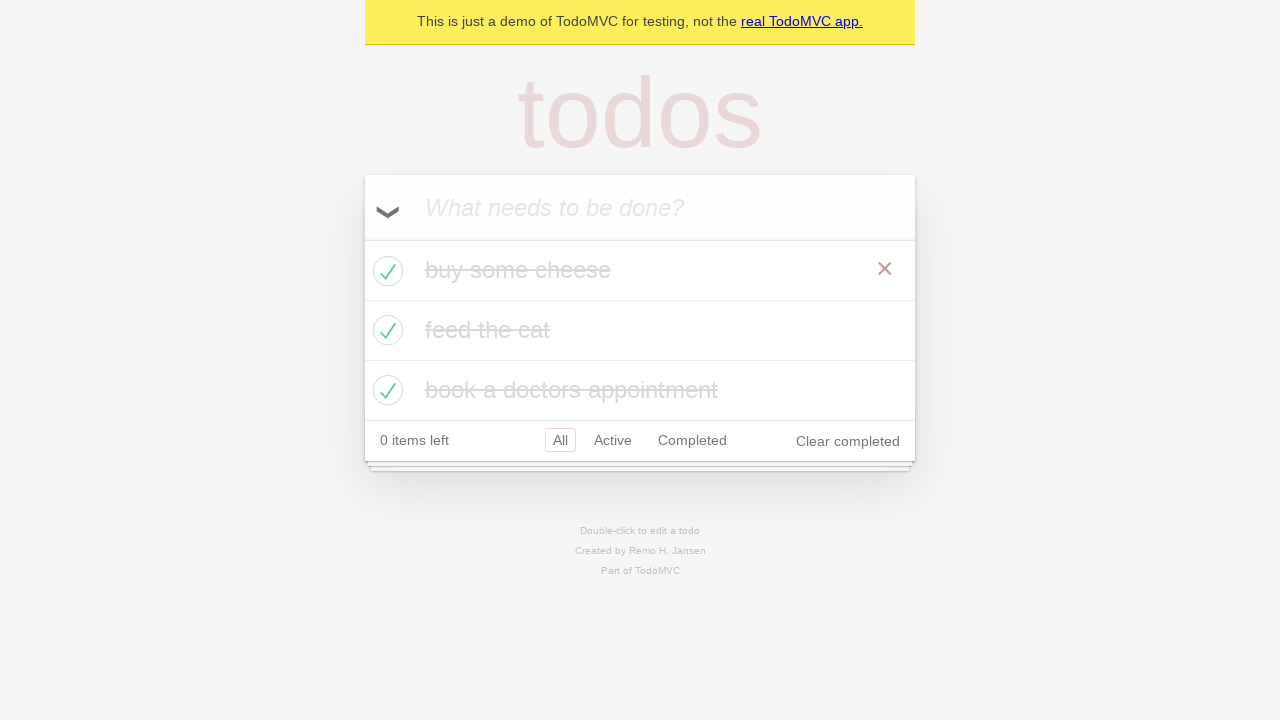